Tests a math form by reading a value from the page, calculating a mathematical result (log of absolute value of 12*sin(x)), entering the answer, checking a checkbox, selecting a radio button, and submitting the form.

Starting URL: http://suninjuly.github.io/math.html

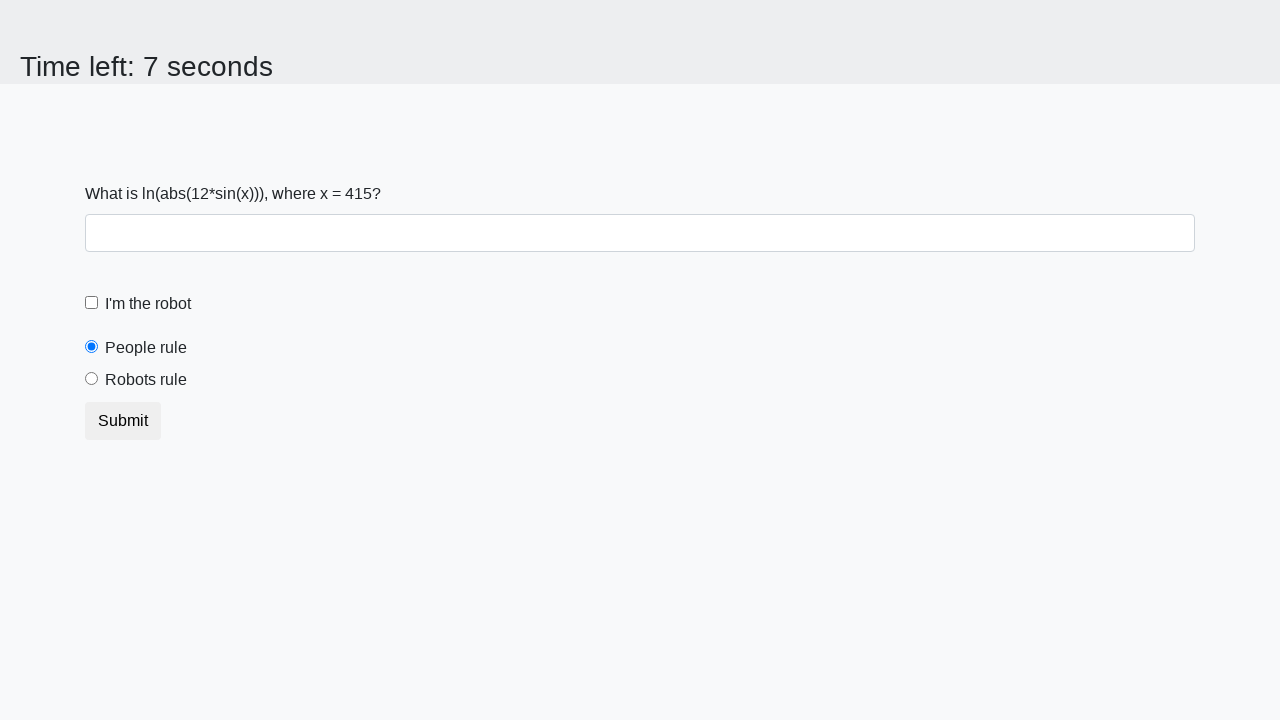

Located and read the x value from #input_value element
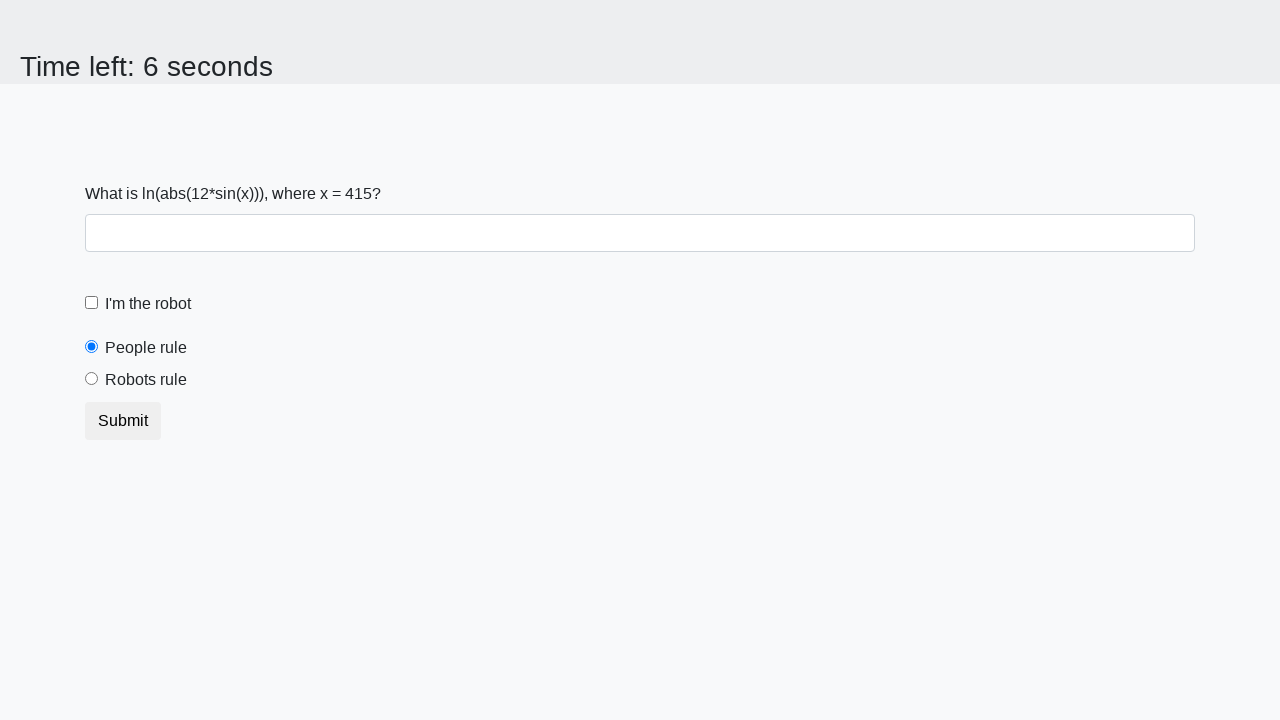

Calculated mathematical result: log(abs(12*sin(415))) = 1.2969362244732856
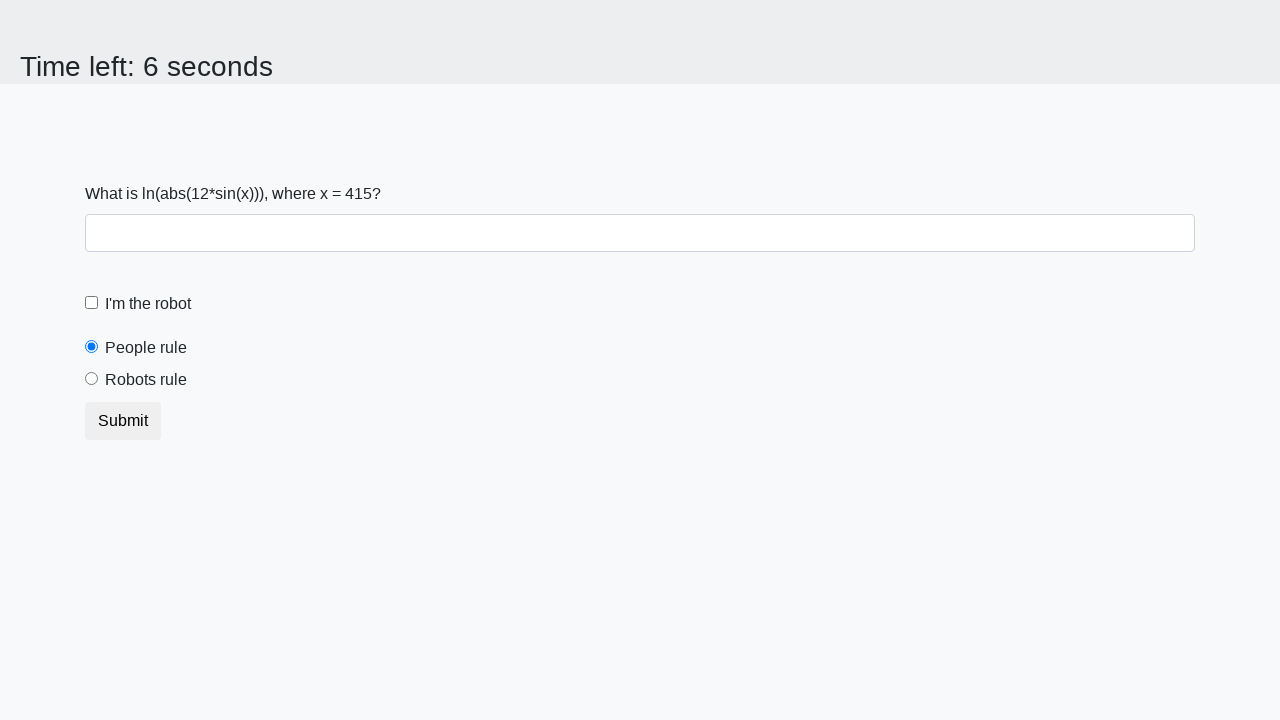

Filled answer field with calculated value: 1.2969362244732856 on #answer
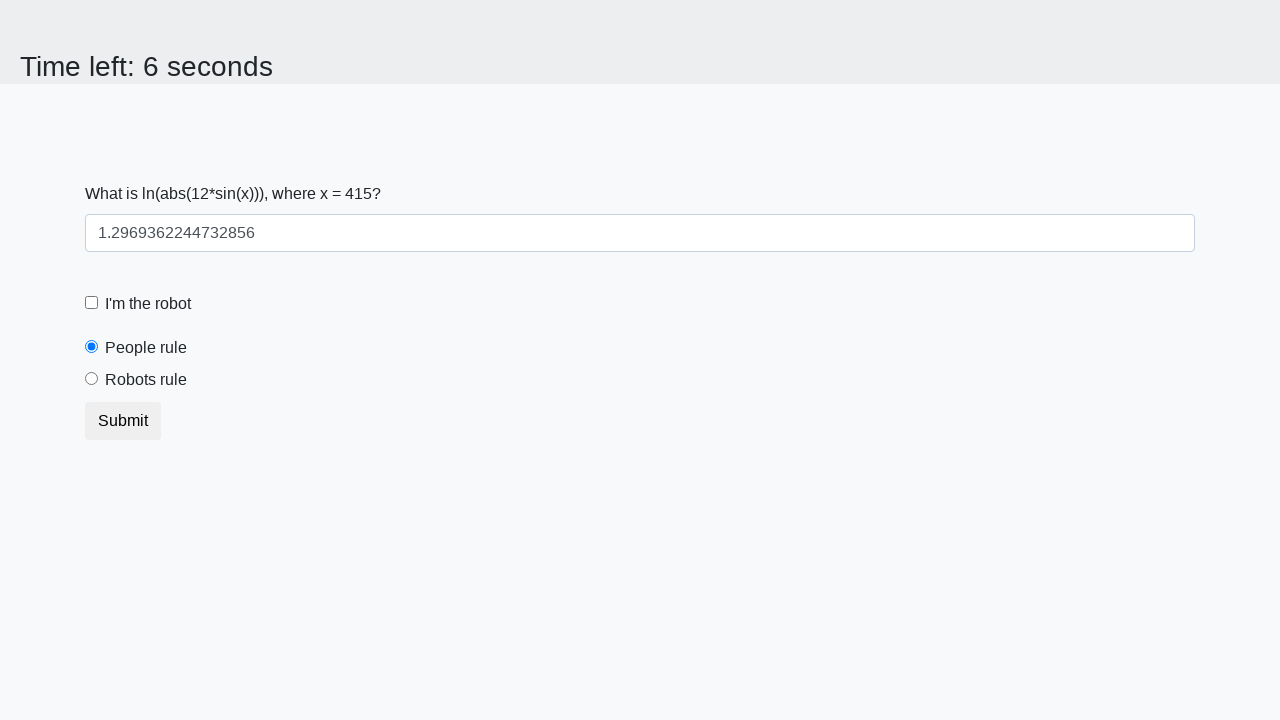

Checked the robot checkbox at (148, 304) on label[for='robotCheckbox']
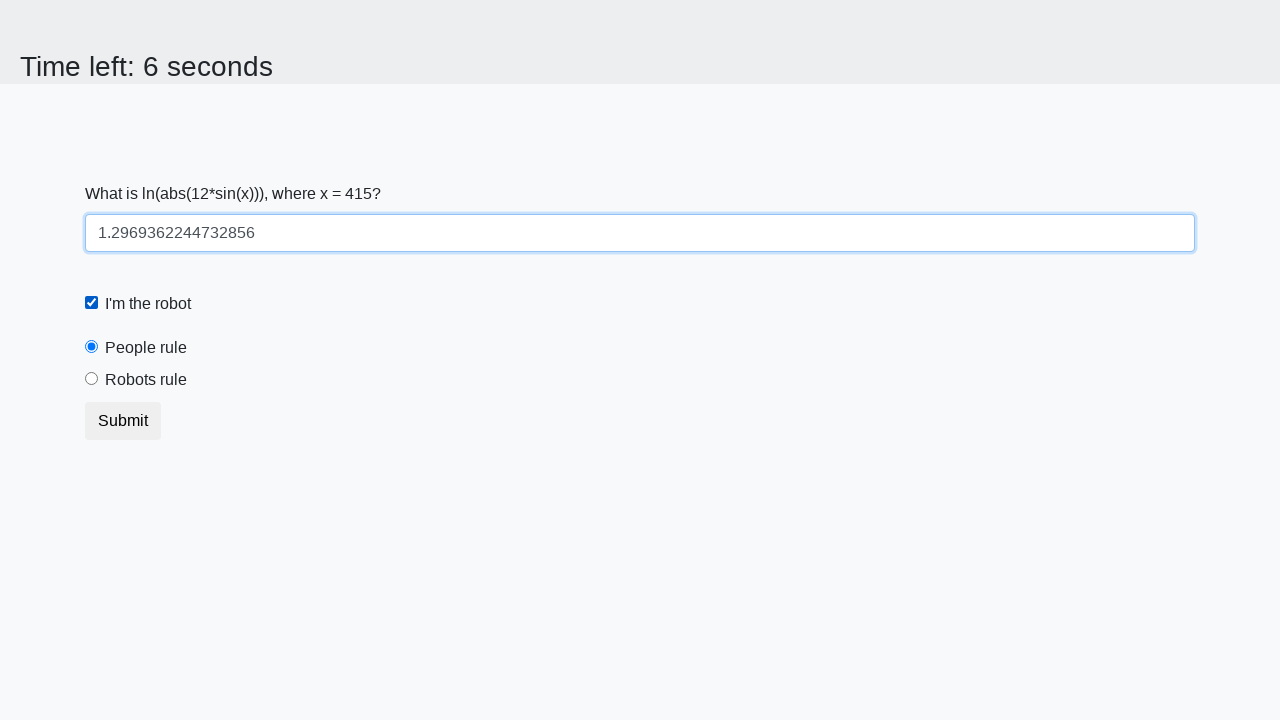

Selected the 'robots rule' radio button at (146, 380) on label[for='robotsRule']
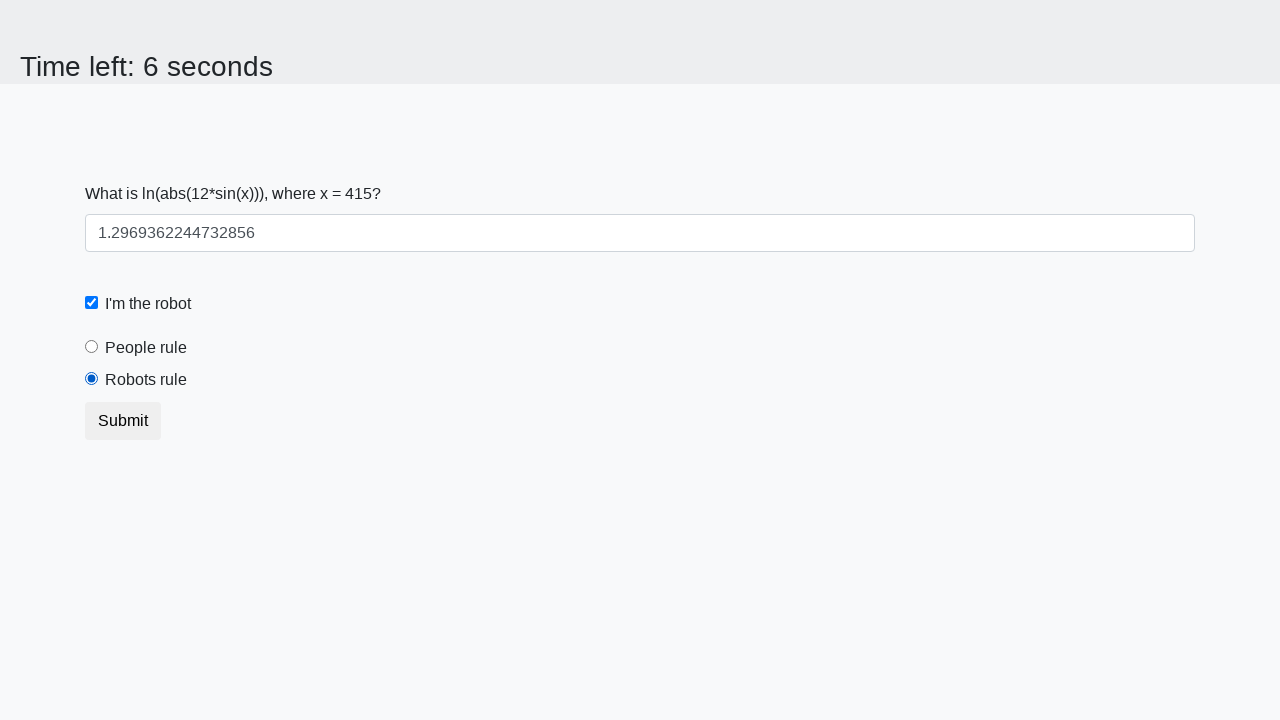

Clicked the submit button to submit the form at (123, 421) on .btn-default
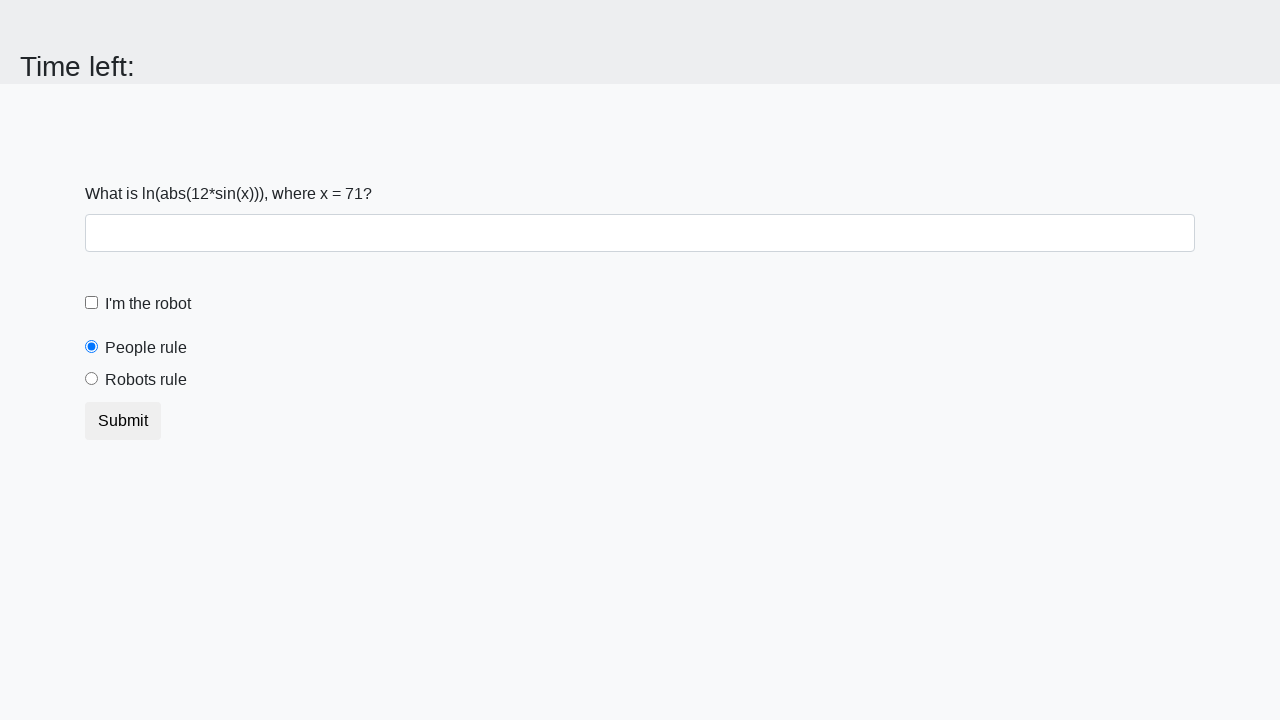

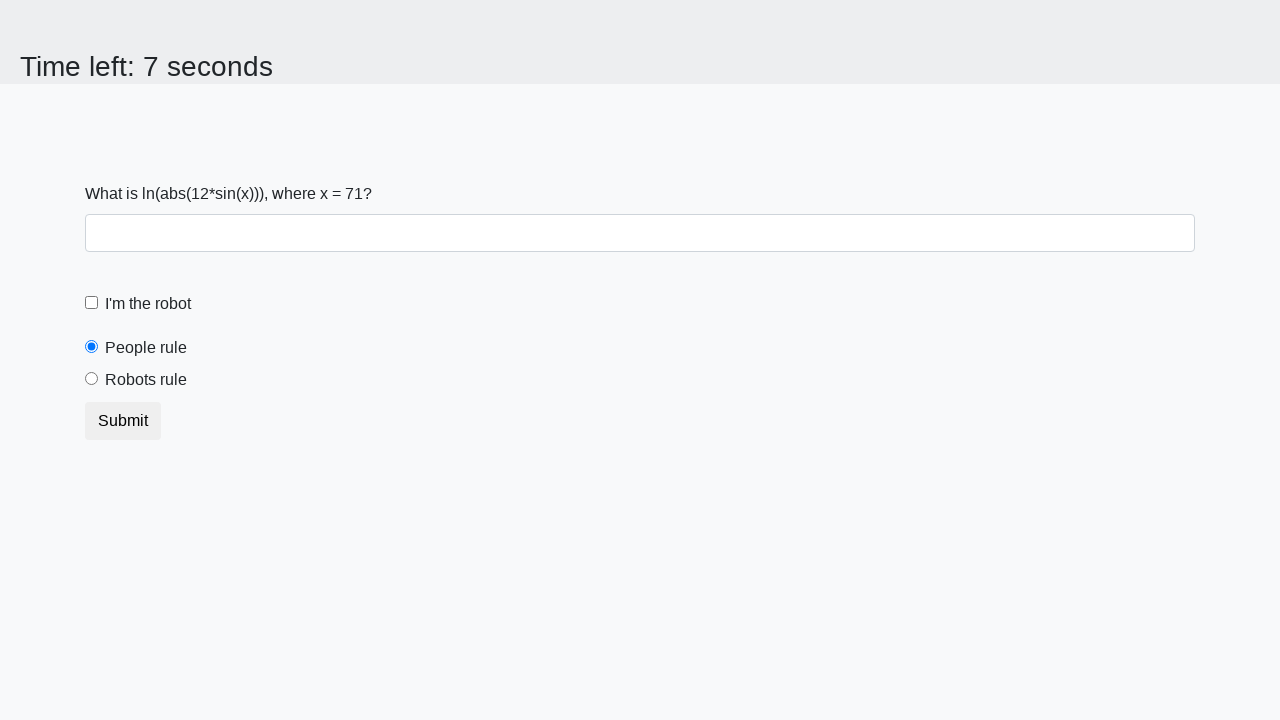